Waits for price to reach $100, clicks book button, then solves a math problem and submits the answer

Starting URL: http://suninjuly.github.io/explicit_wait2.html

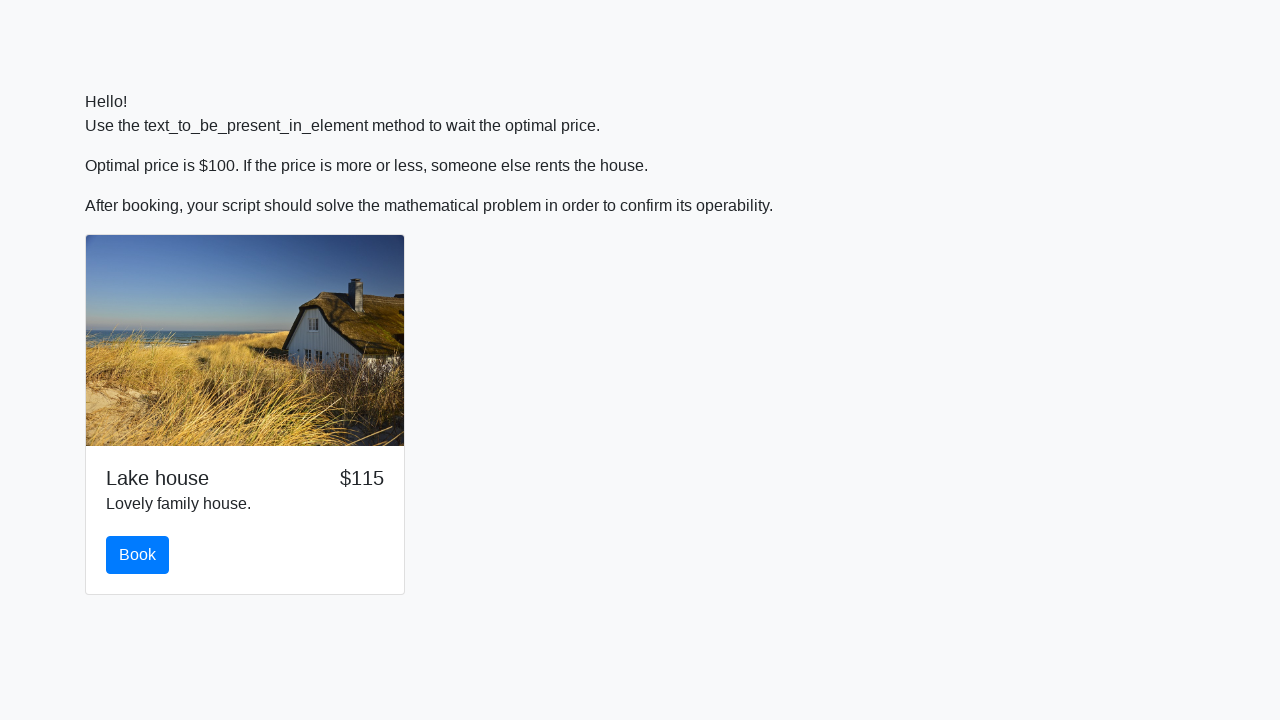

Waited for price to reach $100
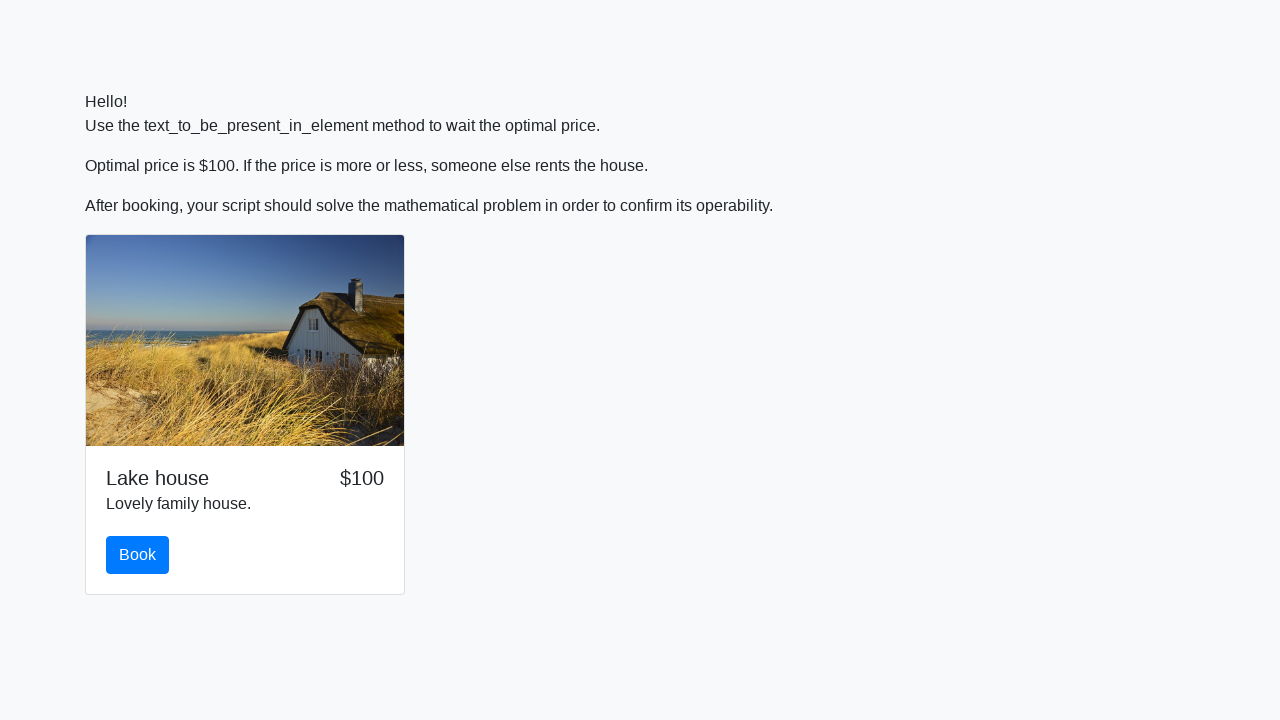

Clicked the book button at (138, 555) on #book
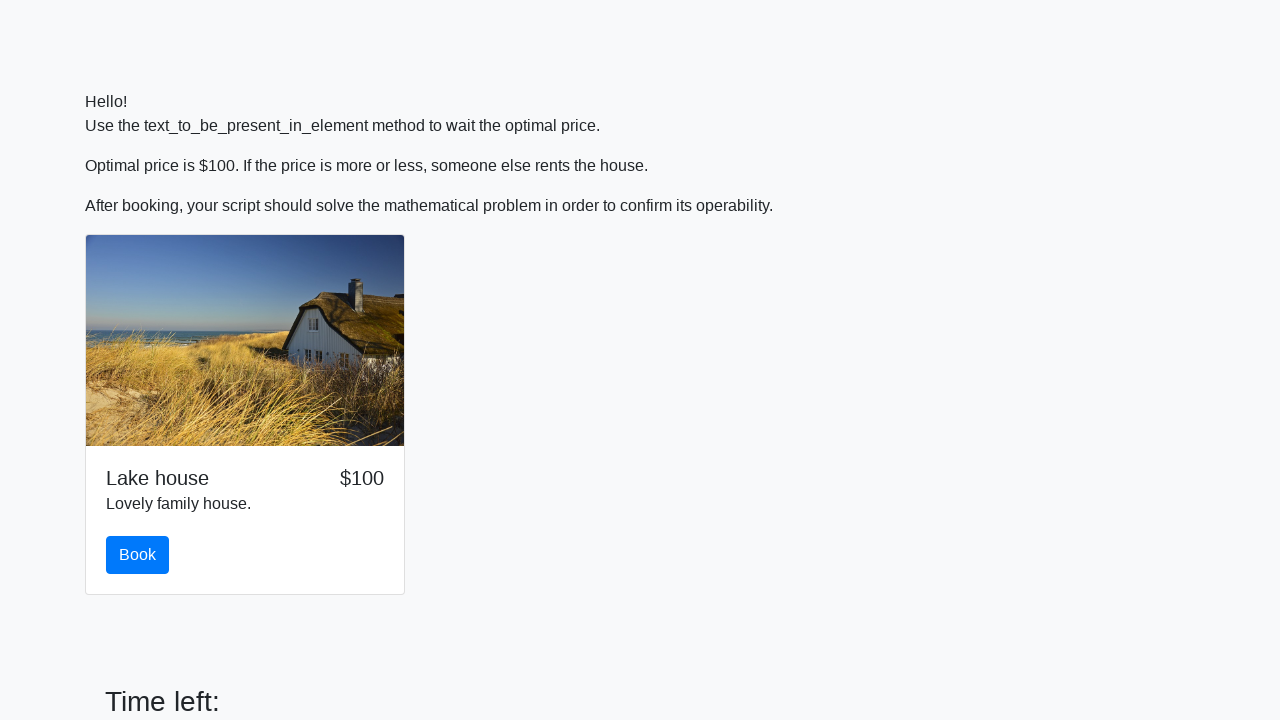

Scrolled to the book button
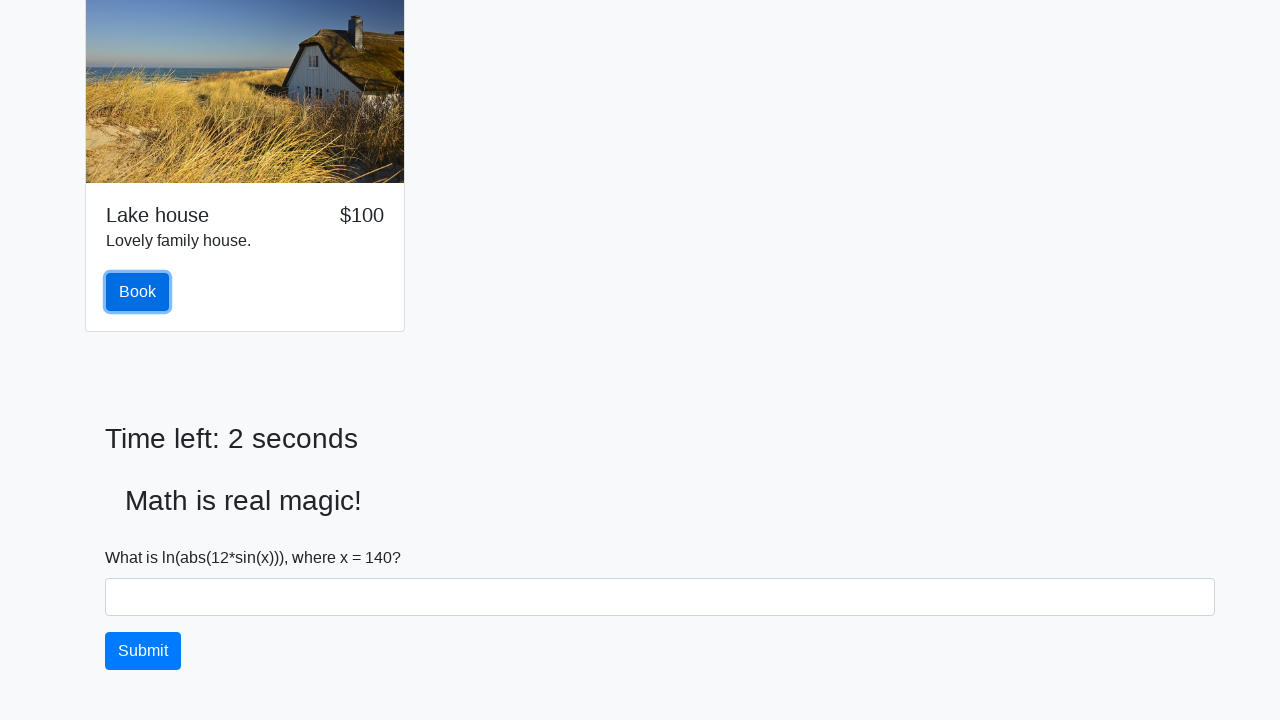

Retrieved value to calculate: 140
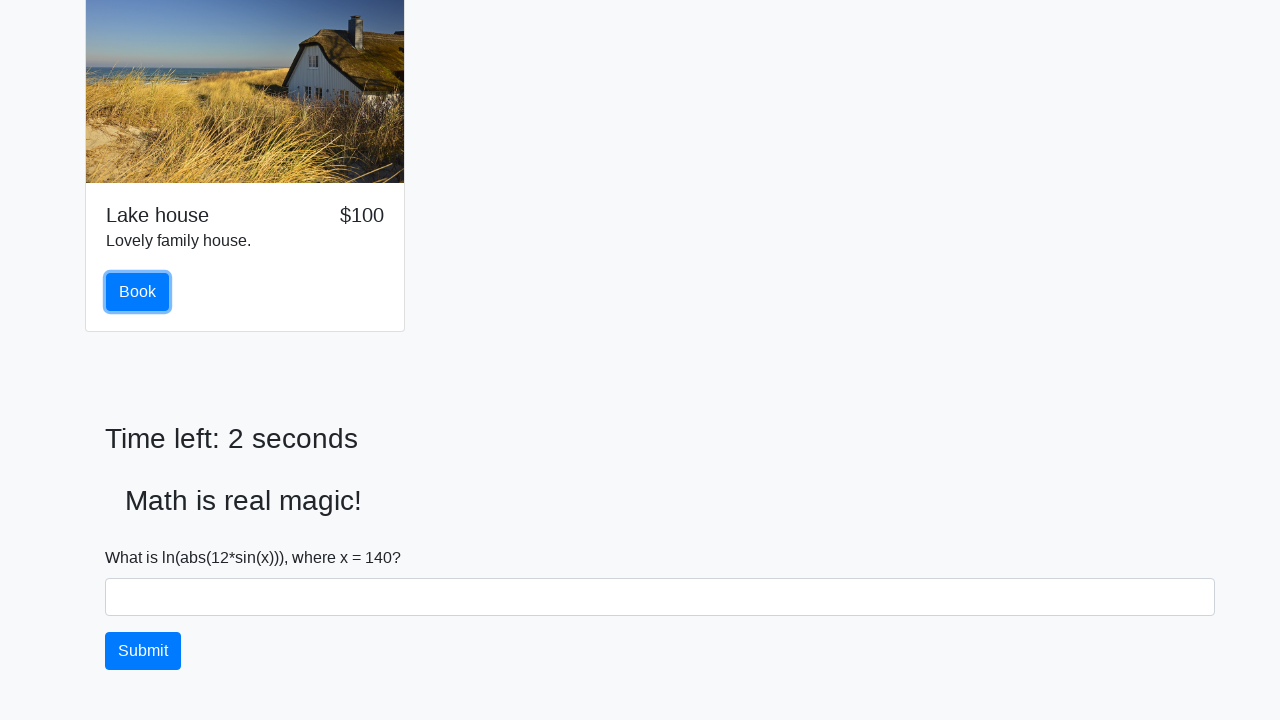

Calculated answer: 2.4649484630221914
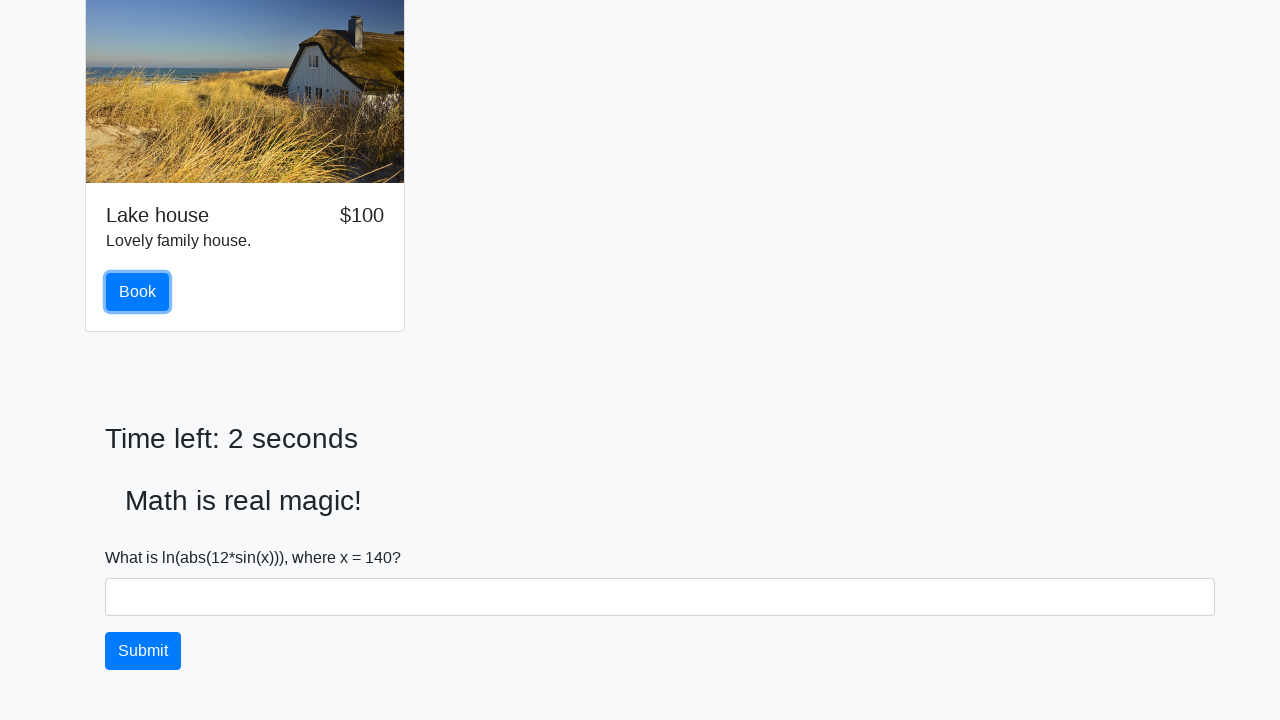

Filled answer field with calculated value on #answer
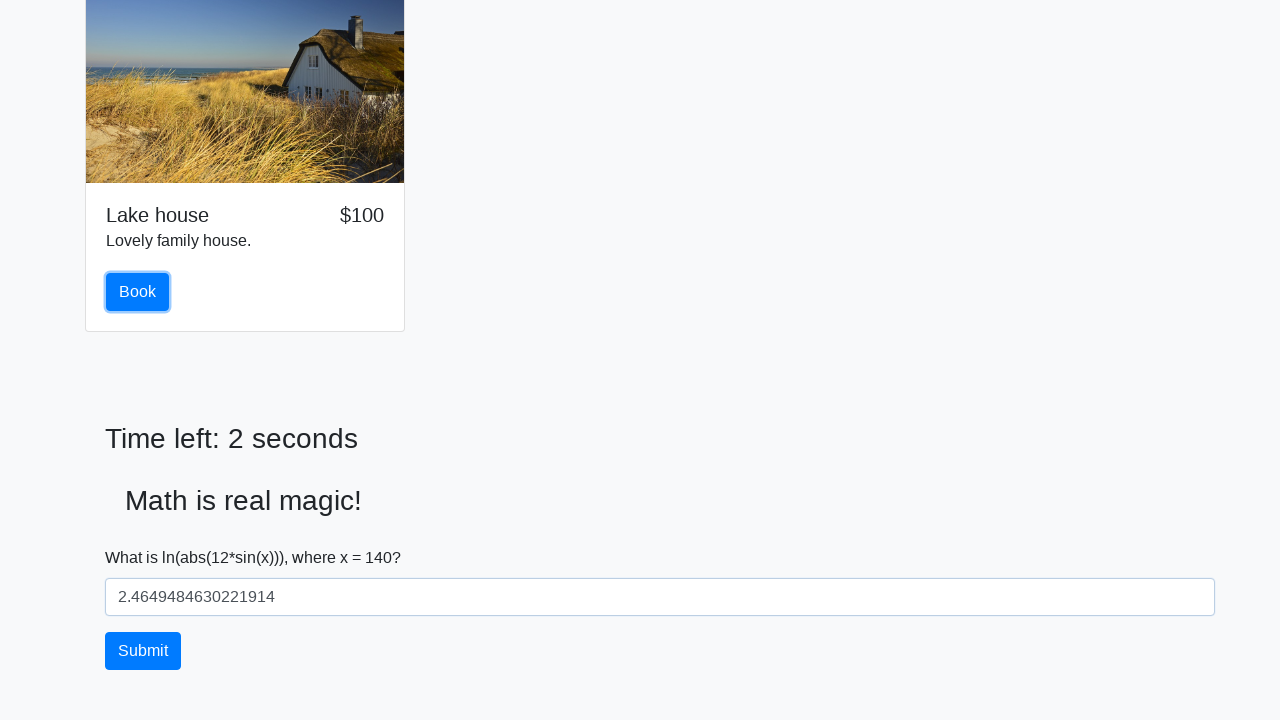

Clicked the solve button to submit answer at (143, 651) on #solve
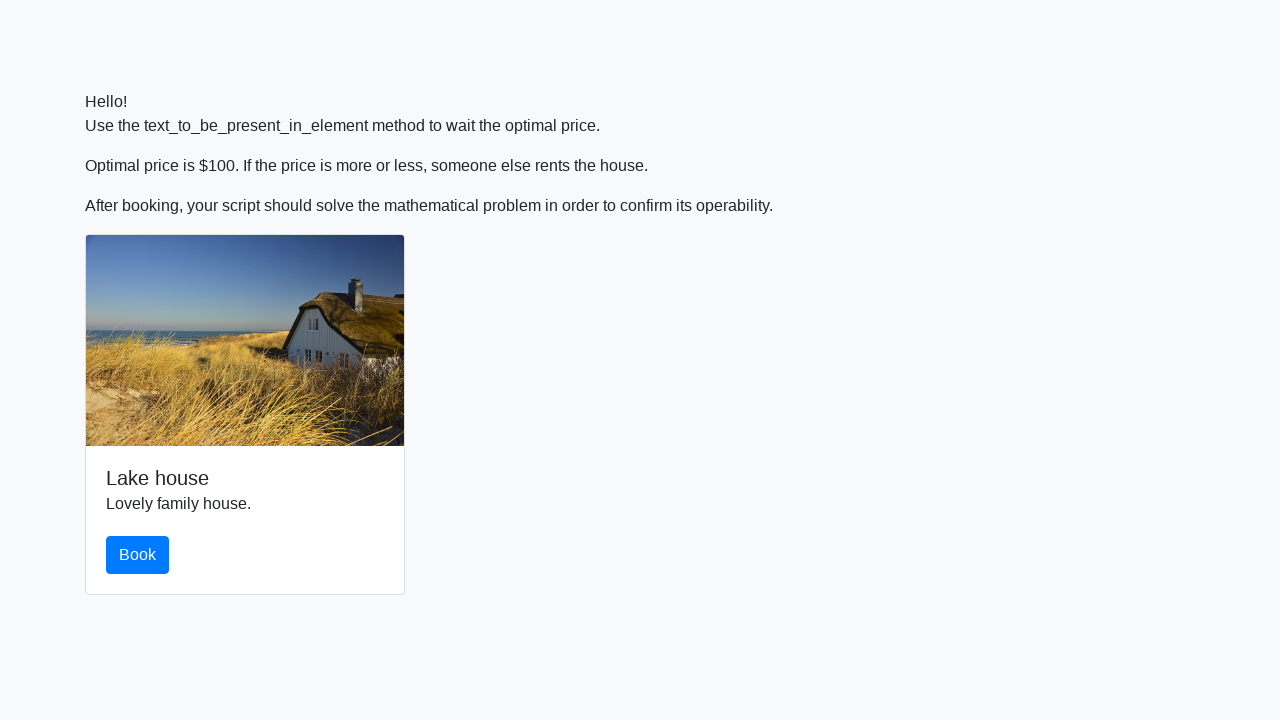

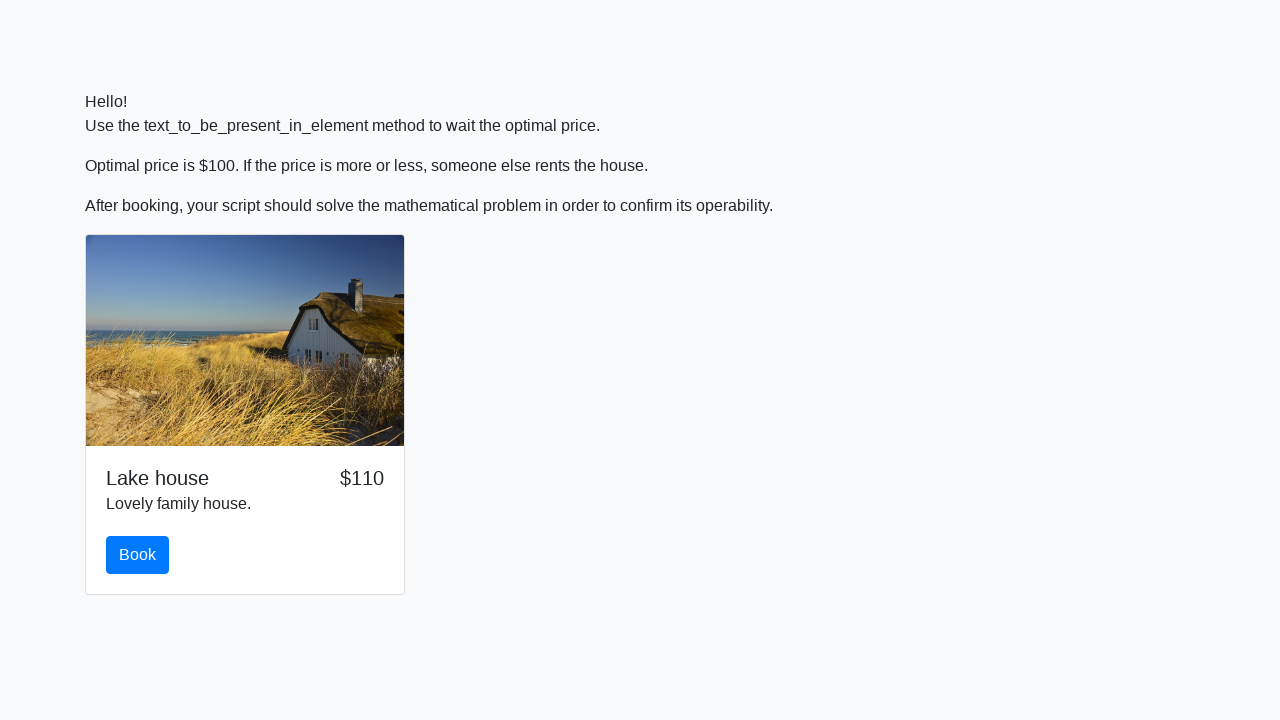